Tests adding todo items to a todo list by filling the input field and pressing Enter, verifying items are added correctly

Starting URL: https://demo.playwright.dev/todomvc

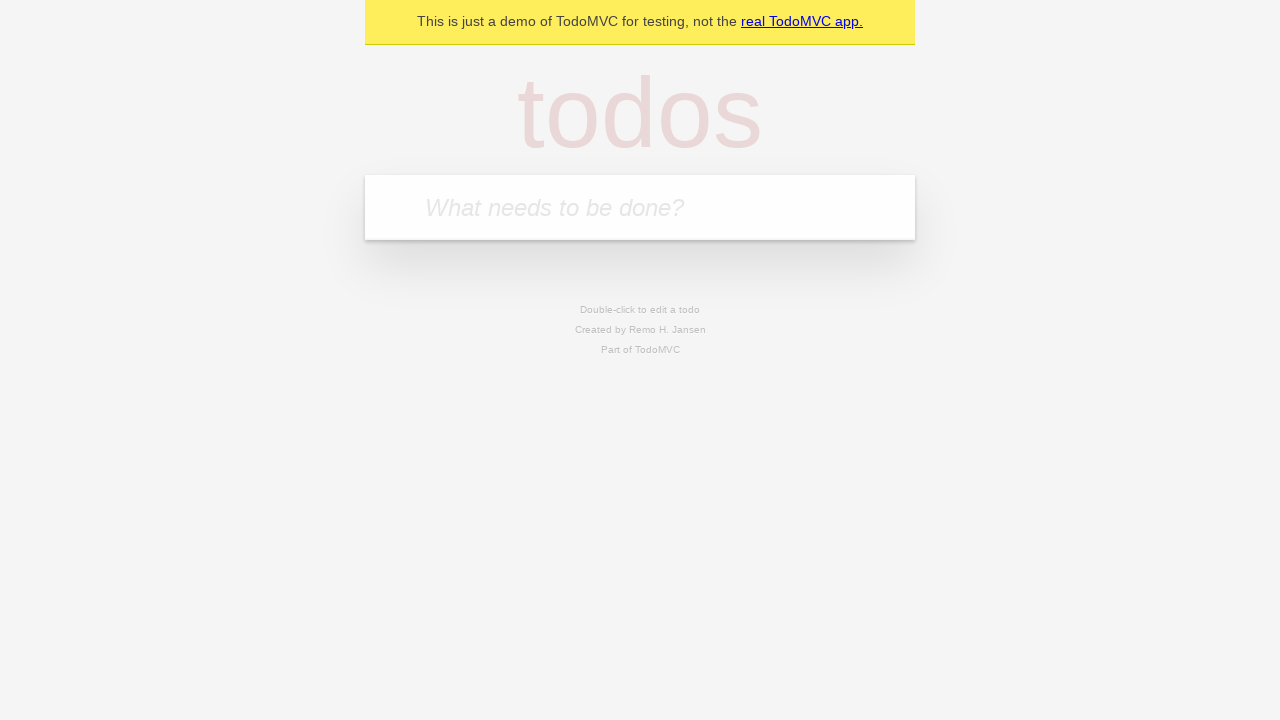

Filled todo input field with 'buy some cheese' on internal:attr=[placeholder="What needs to be done?"i]
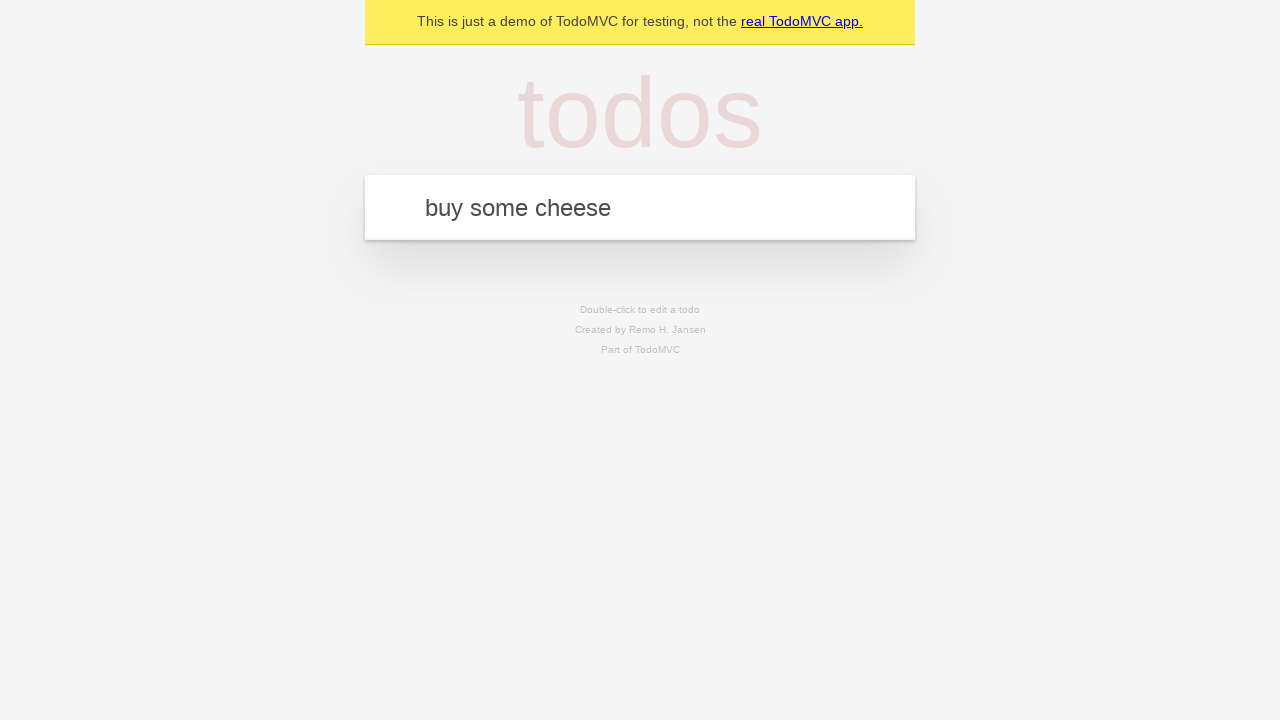

Pressed Enter to add first todo item on internal:attr=[placeholder="What needs to be done?"i]
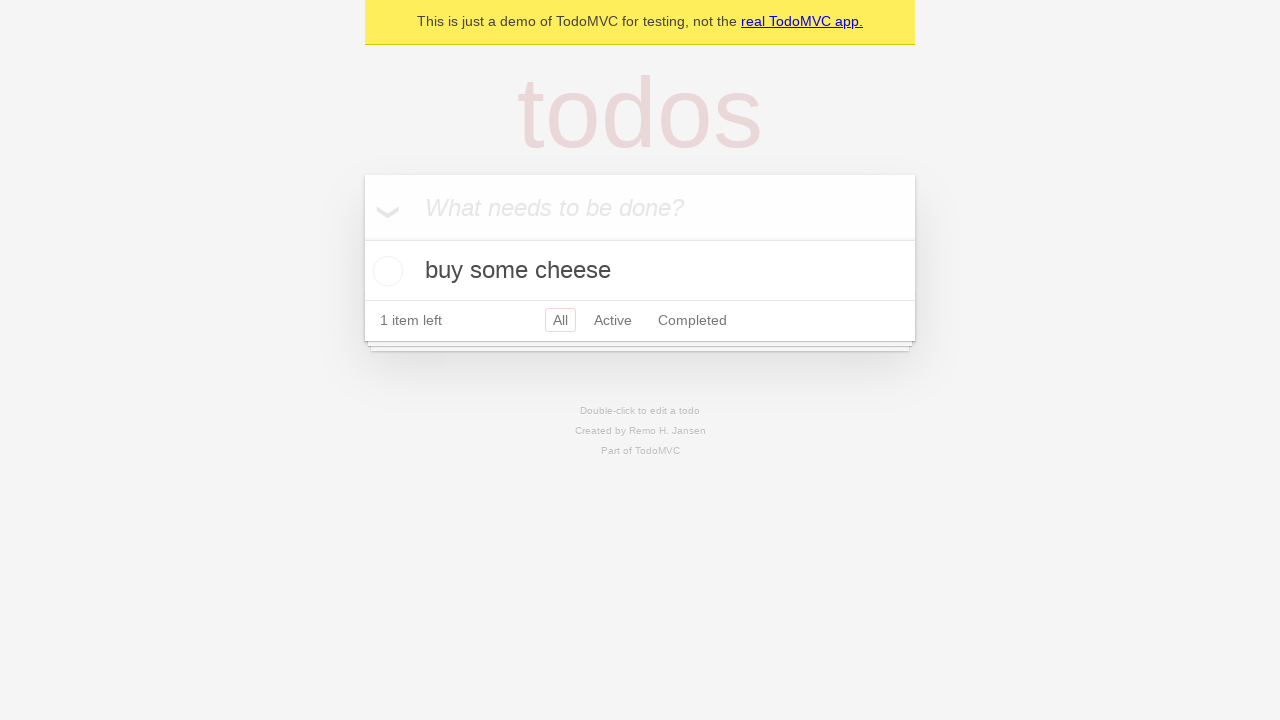

First todo item appeared in the list
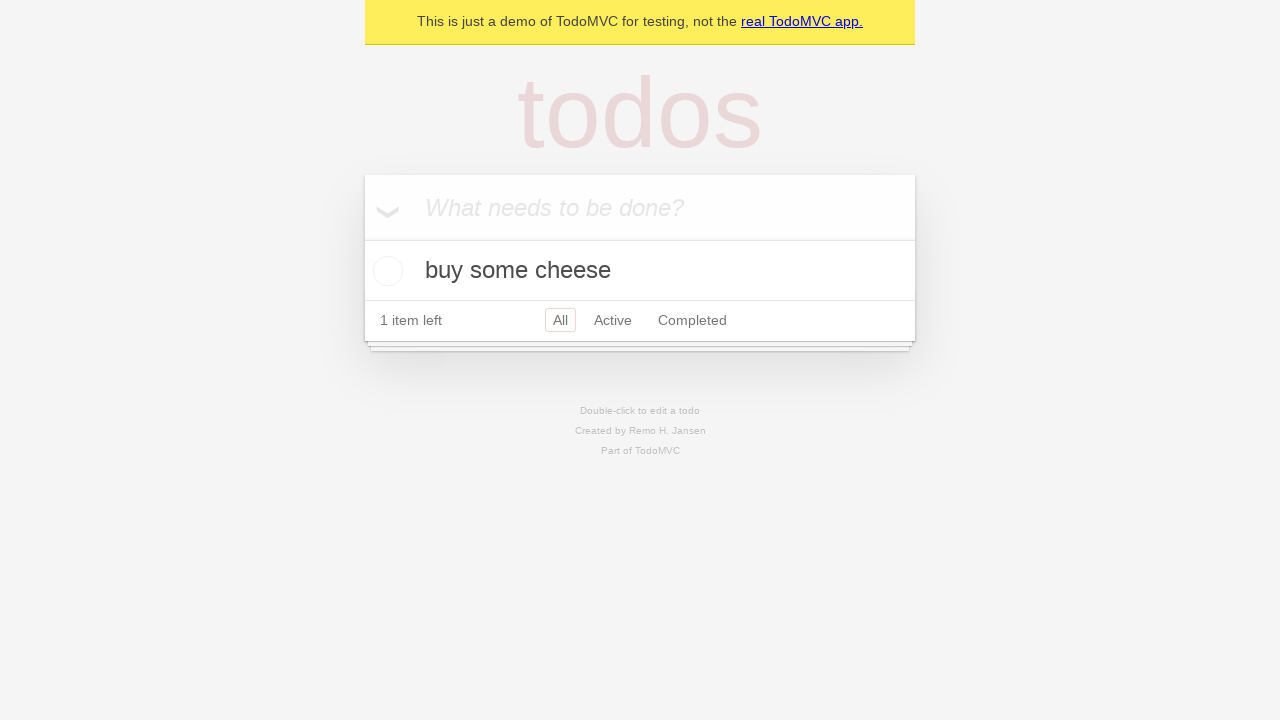

Filled todo input field with 'feed the cat' on internal:attr=[placeholder="What needs to be done?"i]
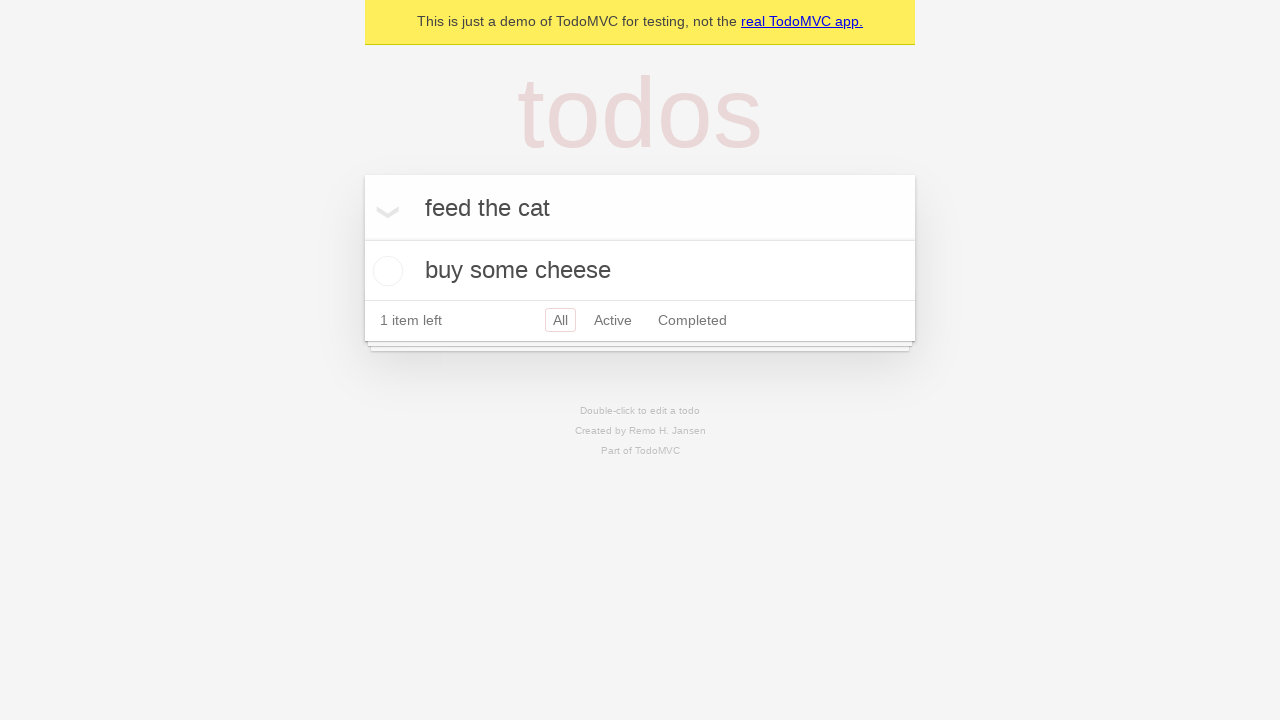

Pressed Enter to add second todo item on internal:attr=[placeholder="What needs to be done?"i]
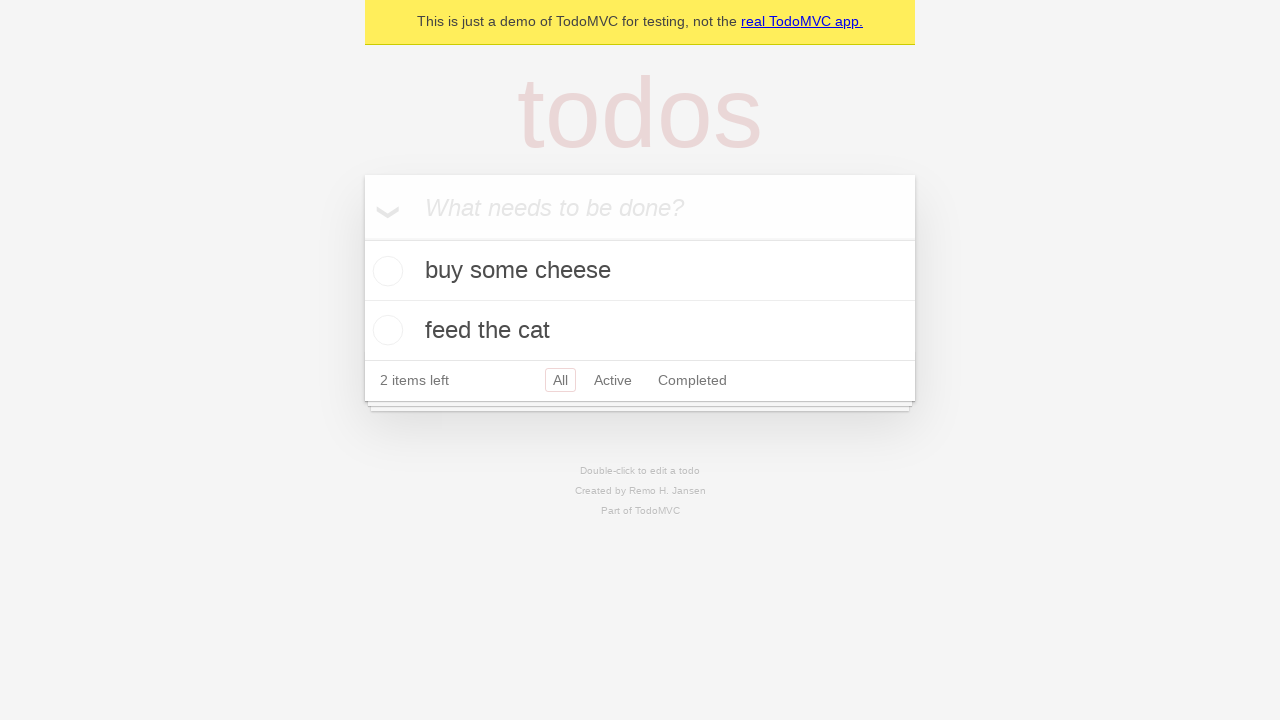

Second todo item appeared in the list
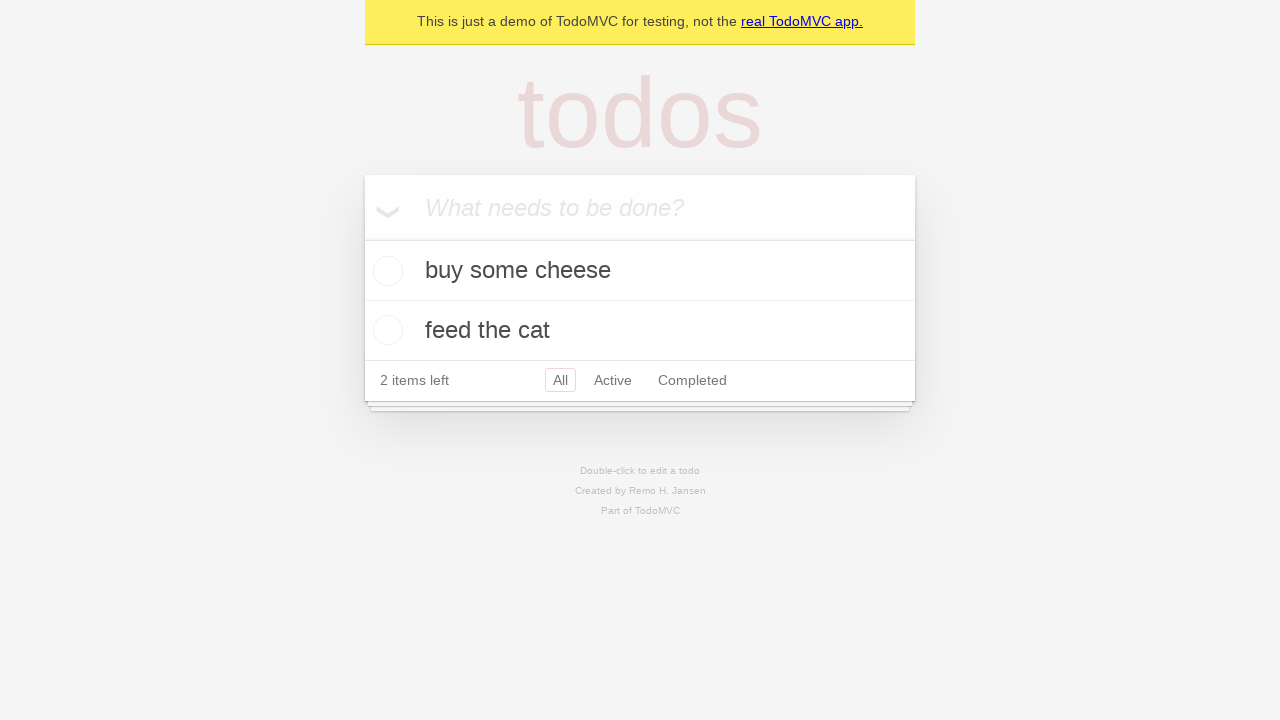

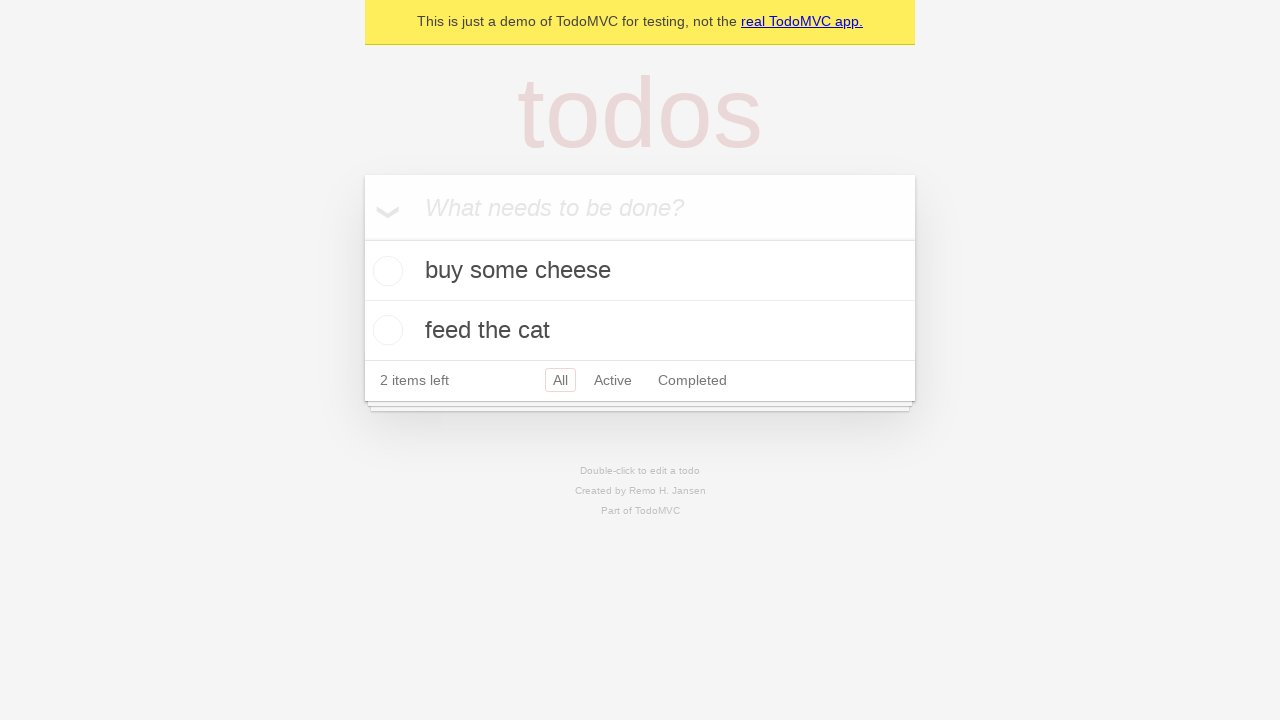